Navigates to the herokuapp website, clicks on the Checkboxes link, and checks the first checkbox.

Starting URL: https://the-internet.herokuapp.com

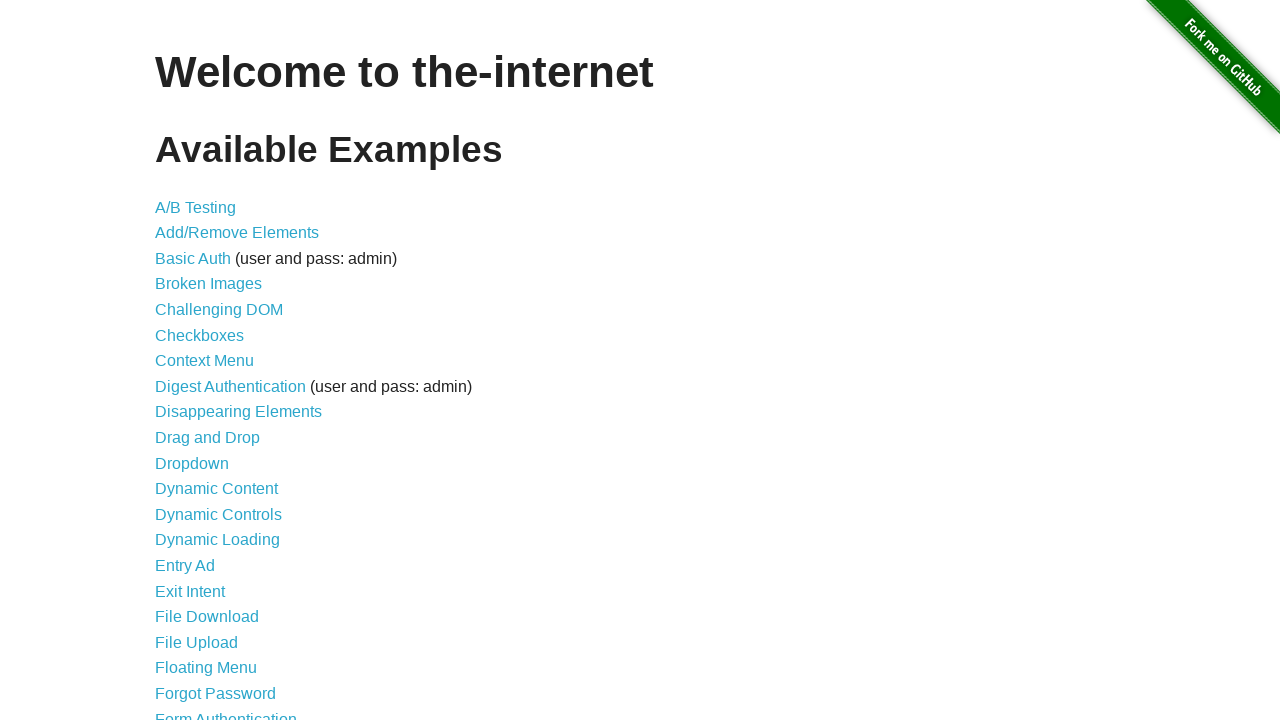

Navigated to the-internet.herokuapp.com
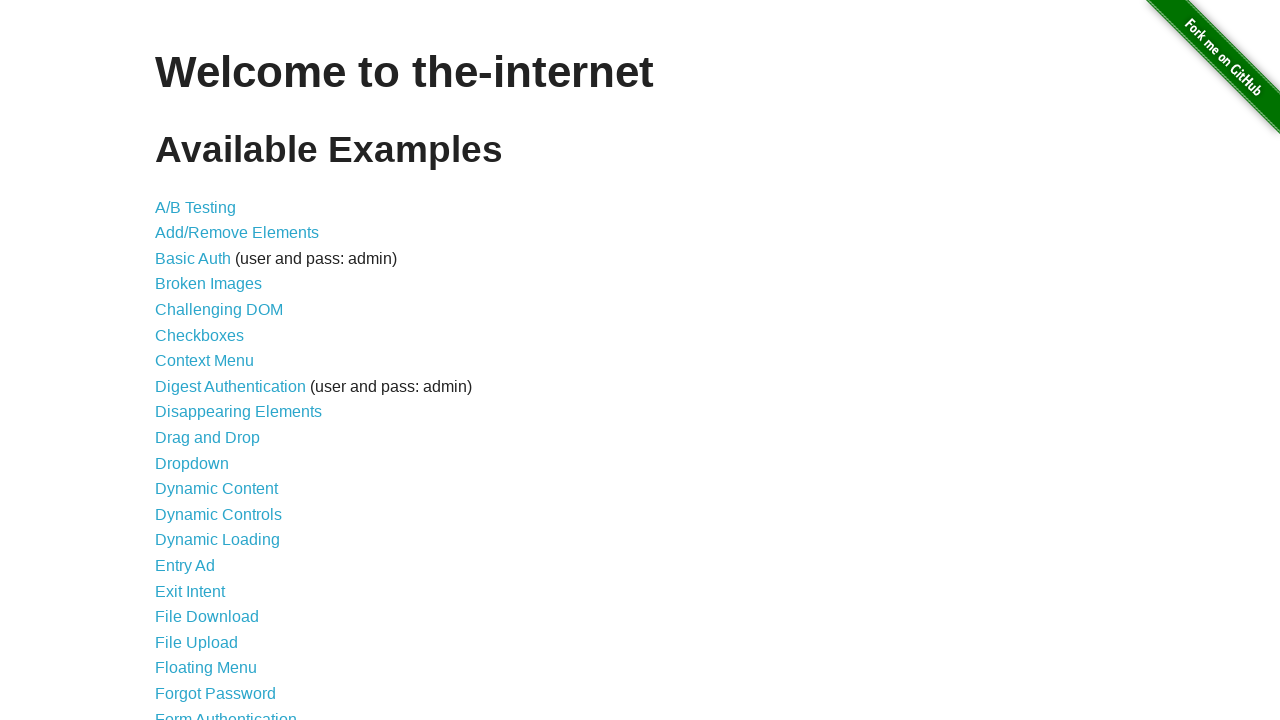

Clicked on Checkboxes link at (200, 335) on xpath=//*[@id='content']/ul/li[6]/a
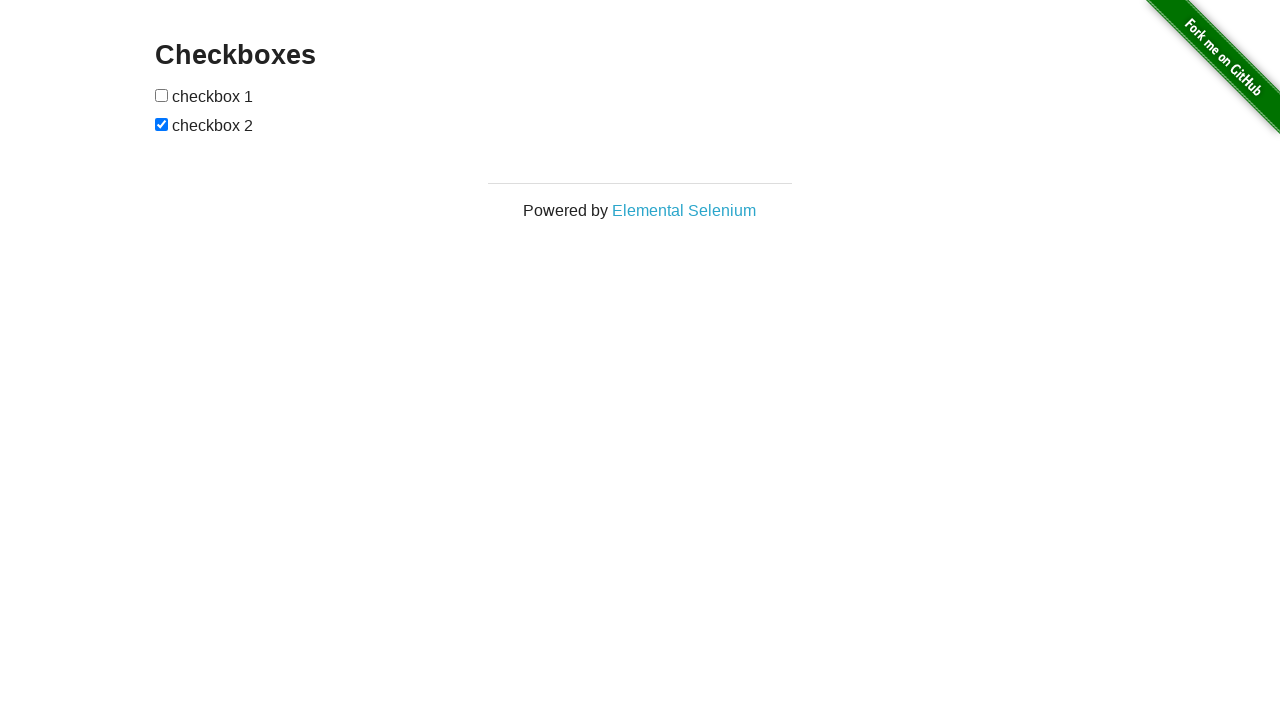

Checked the first checkbox at (162, 95) on xpath=//*[@id="checkboxes"]/input[1]
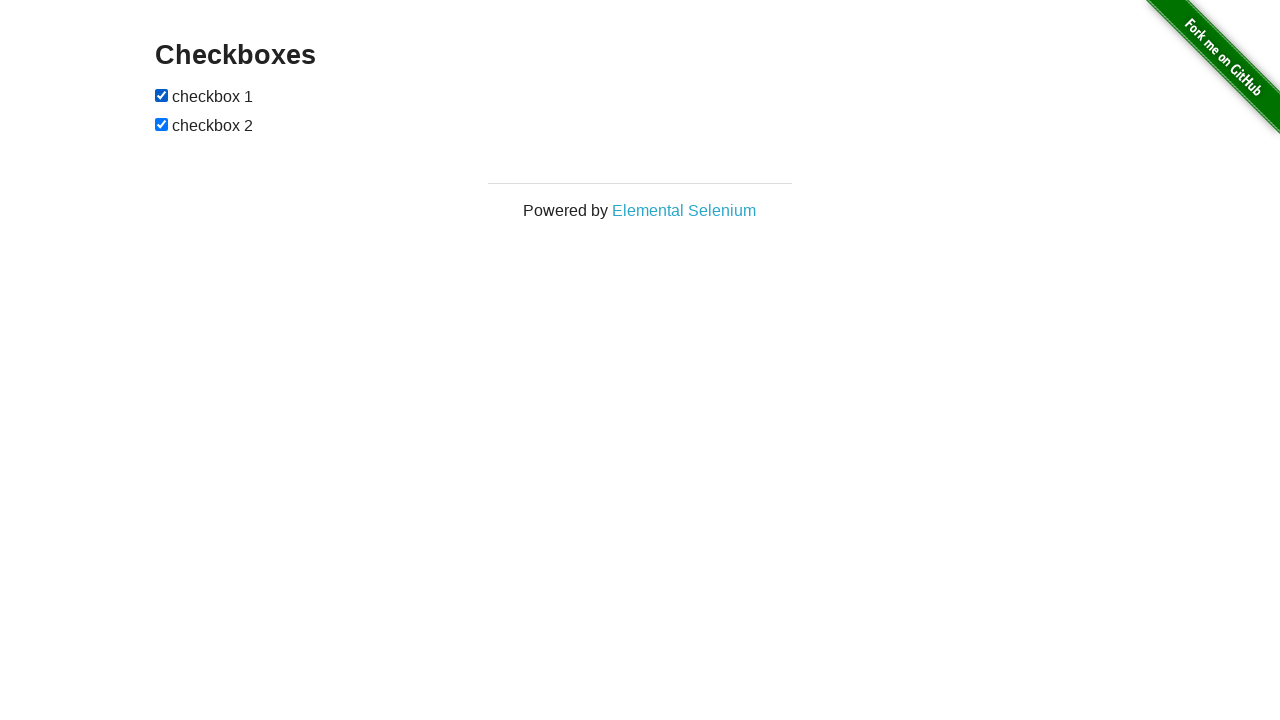

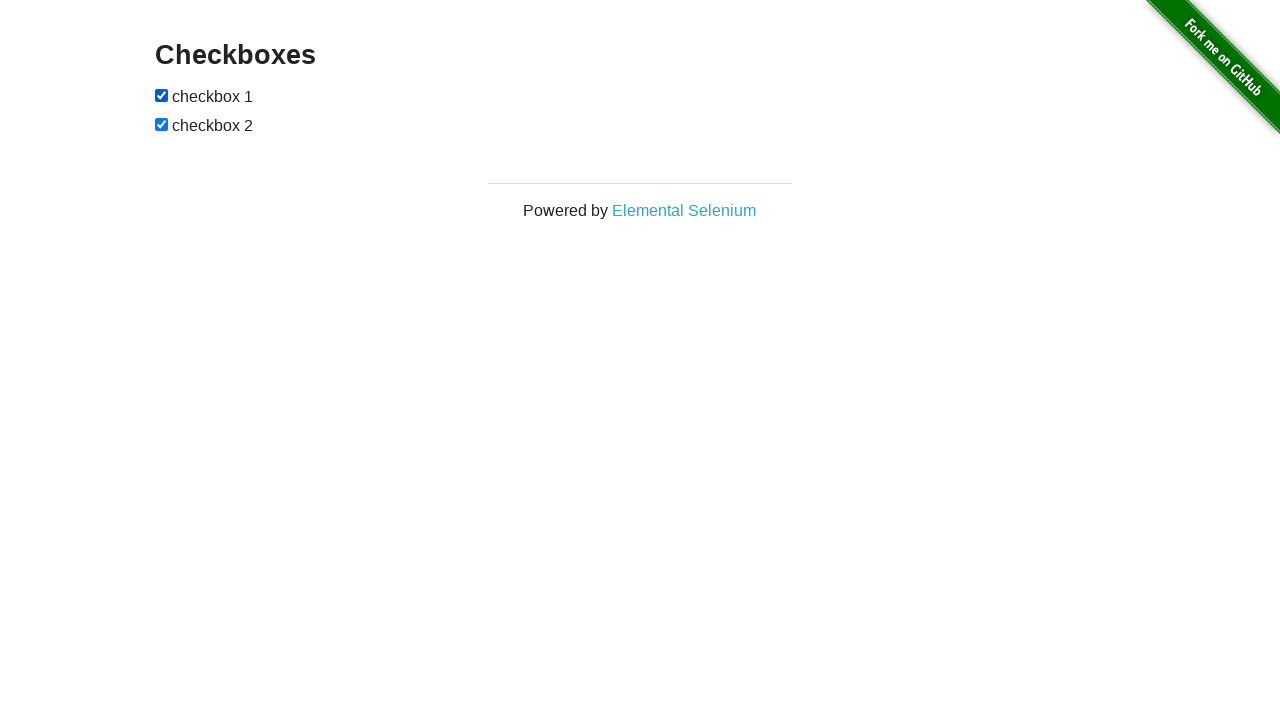